Tests Python.org search functionality by entering "pycon" as a search query and verifying results are found.

Starting URL: http://www.python.org

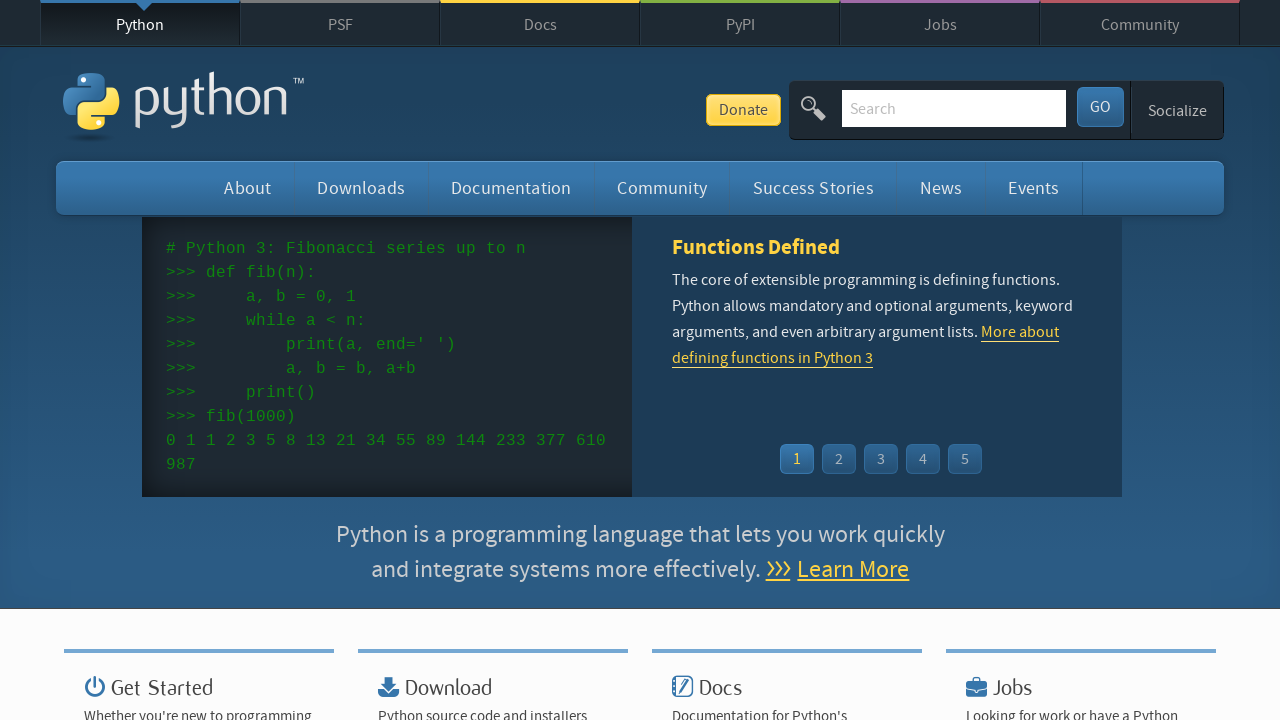

Verified page title contains 'Python'
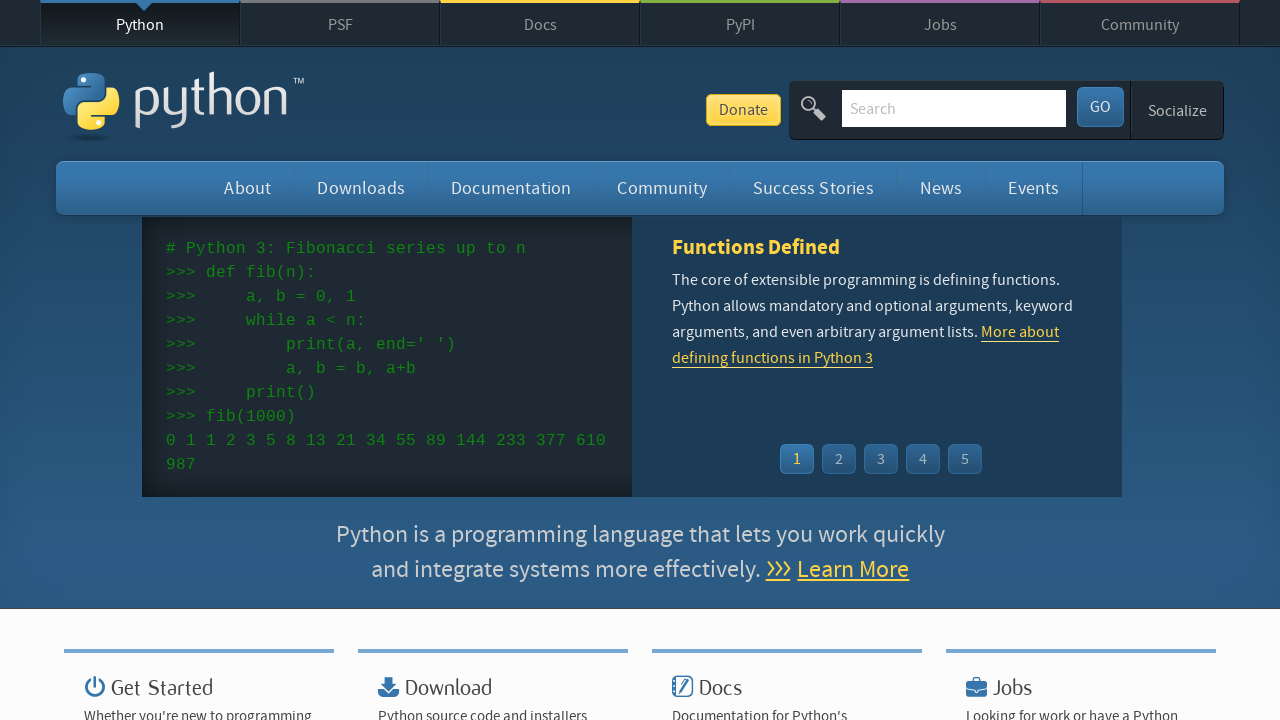

Filled search box with 'pycon' on input[name='q']
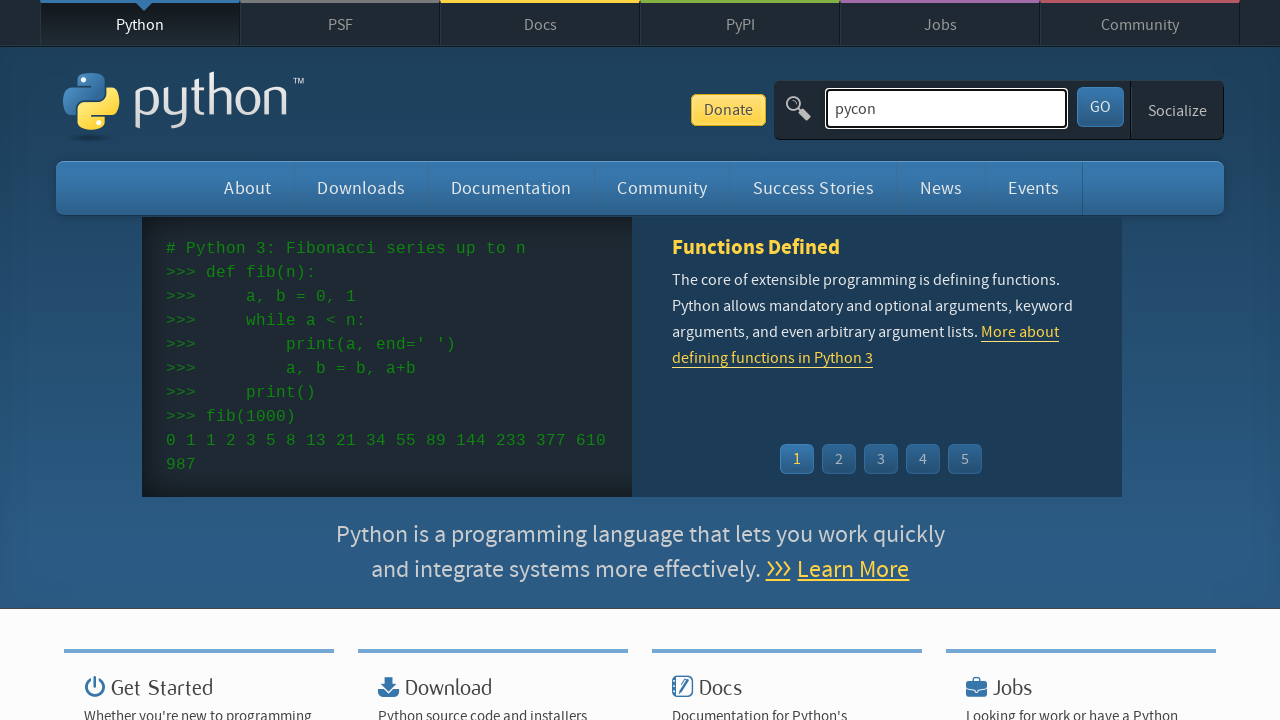

Pressed Enter to submit search query on input[name='q']
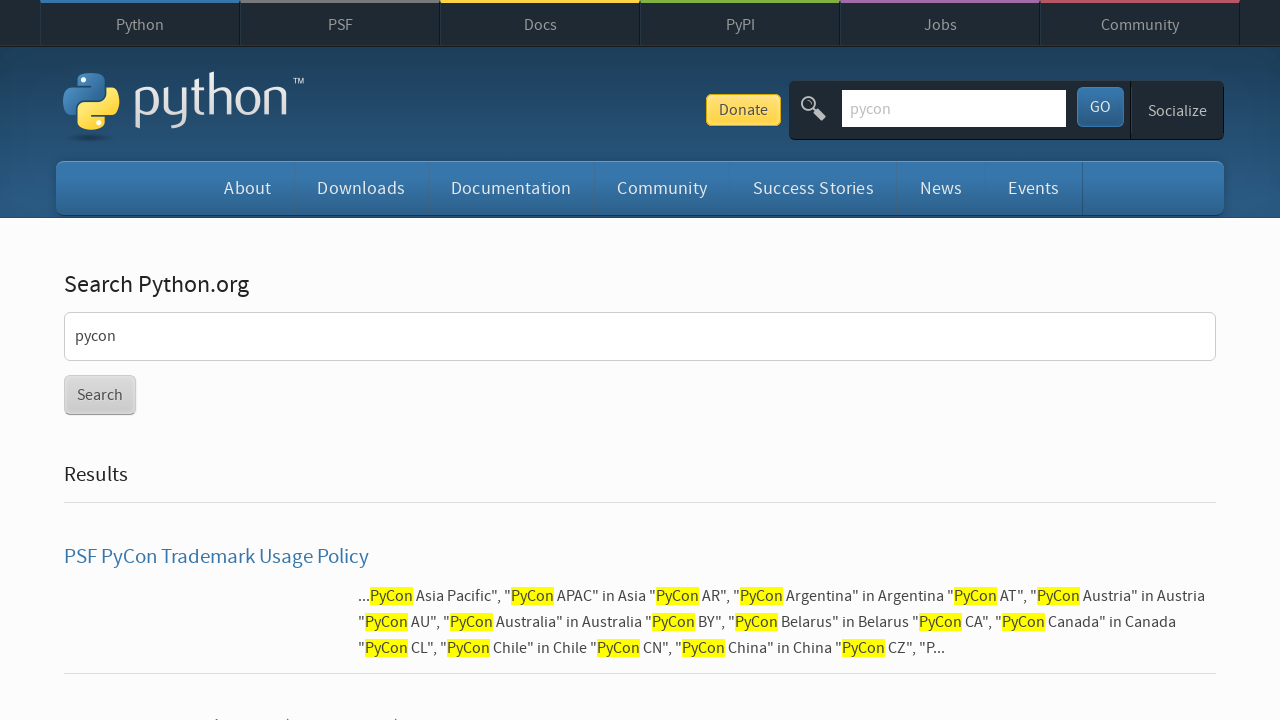

Waited for page to reach networkidle state
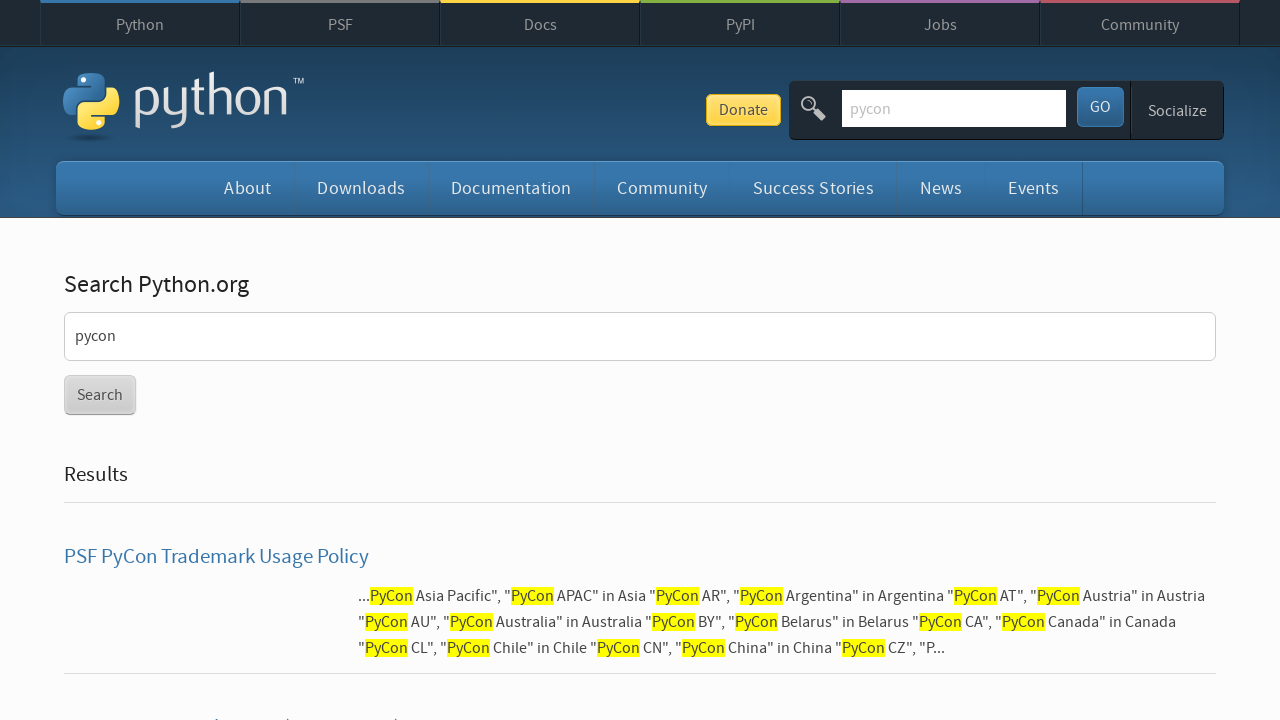

Verified search results were found (no 'No results found' message)
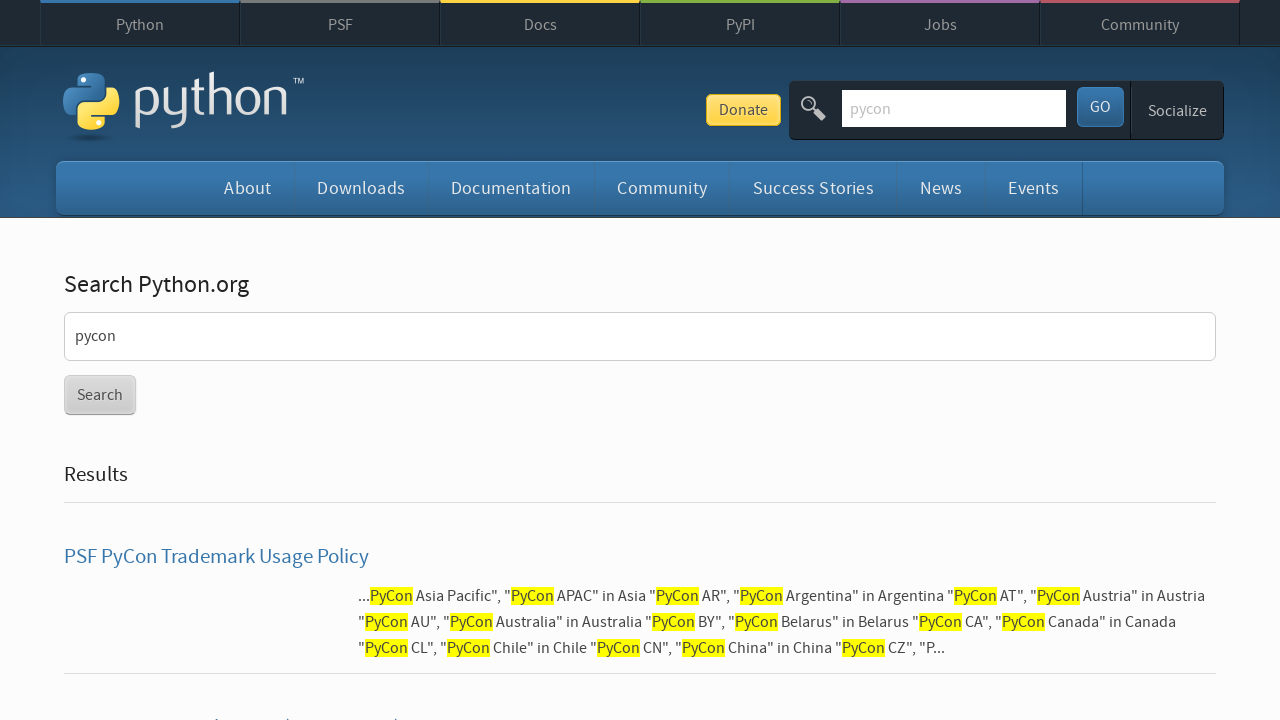

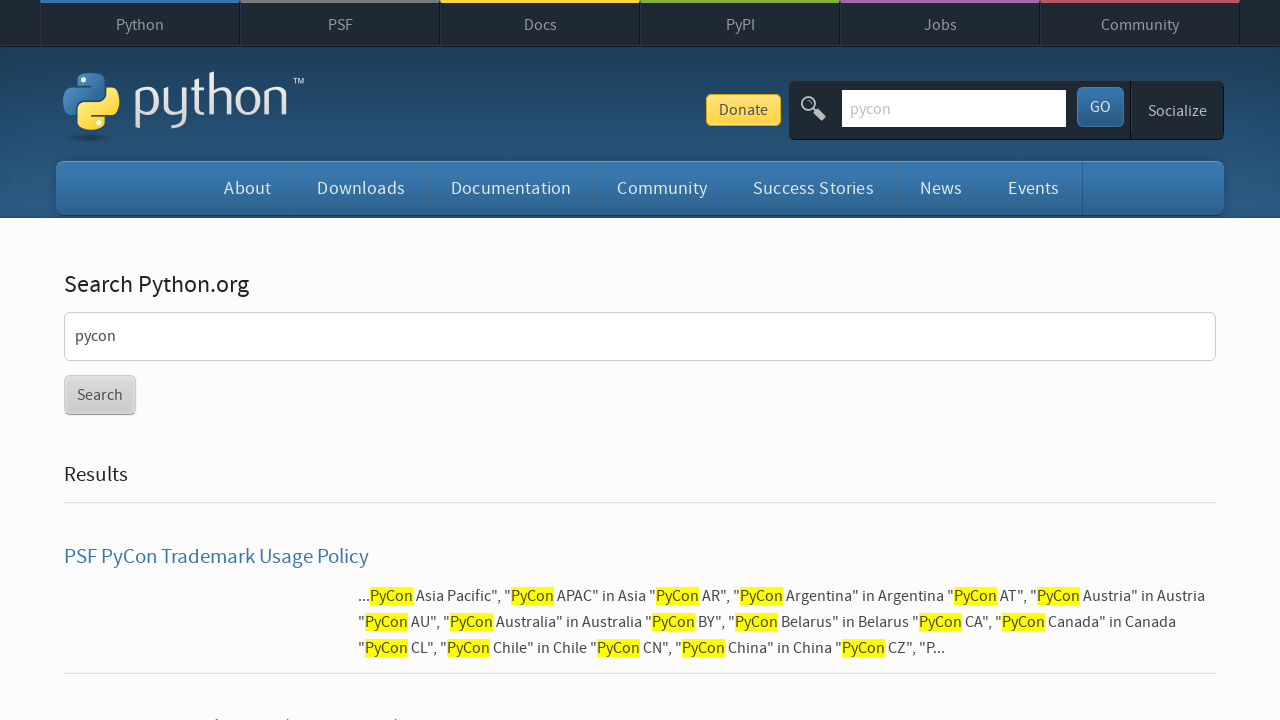